Tests jQuery UI interactions including drag and drop functionality and resizable element manipulation using action chains and frame switching

Starting URL: https://jqueryui.com

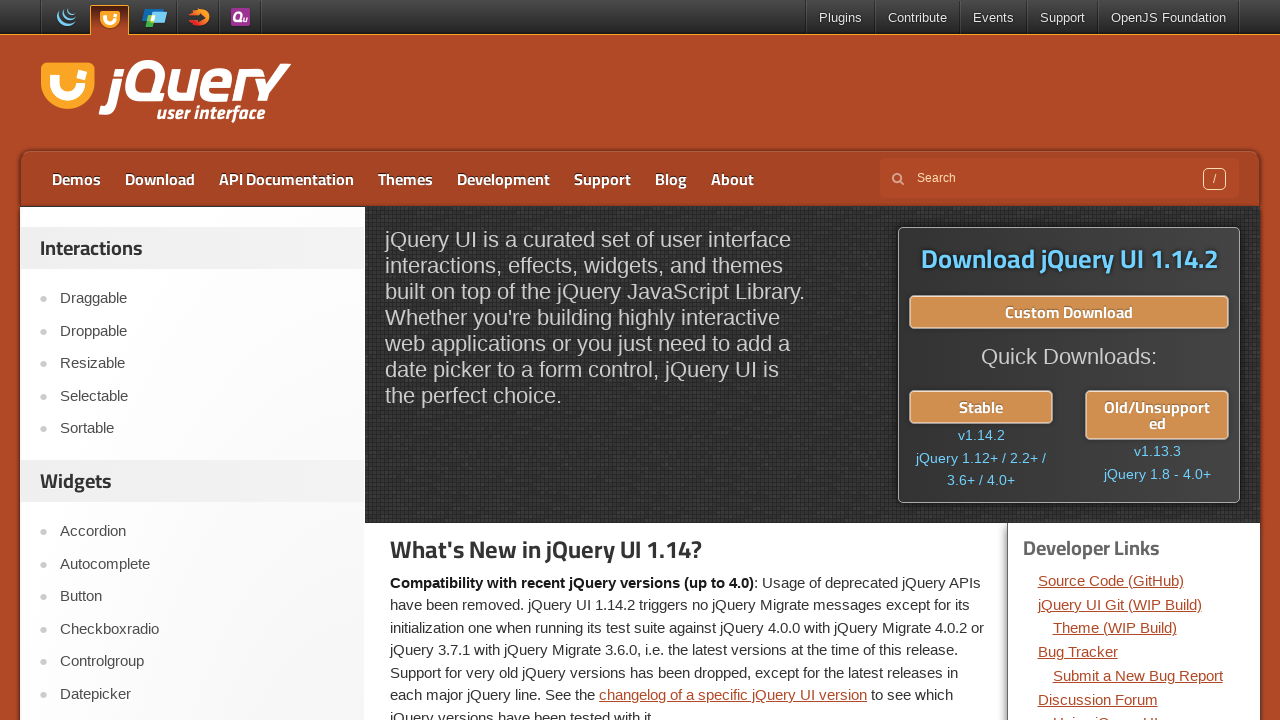

Clicked on the Droppable link at (202, 331) on text=Droppable
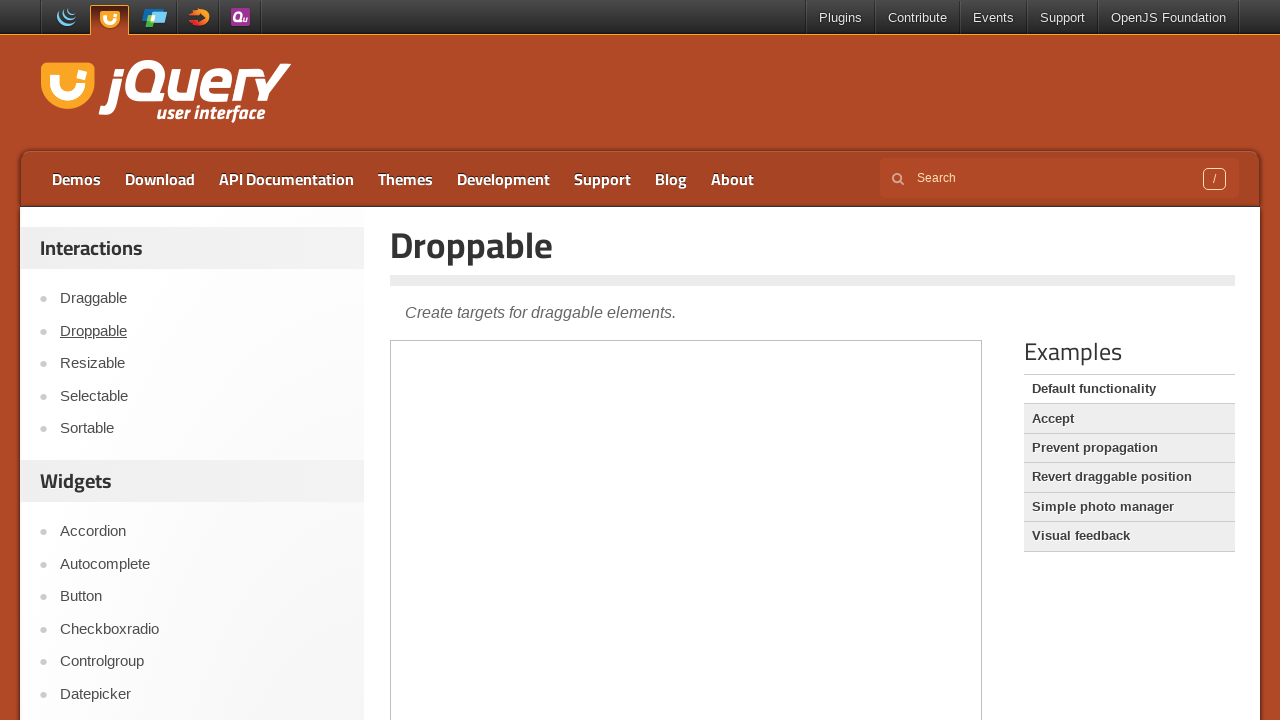

Located the demo frame
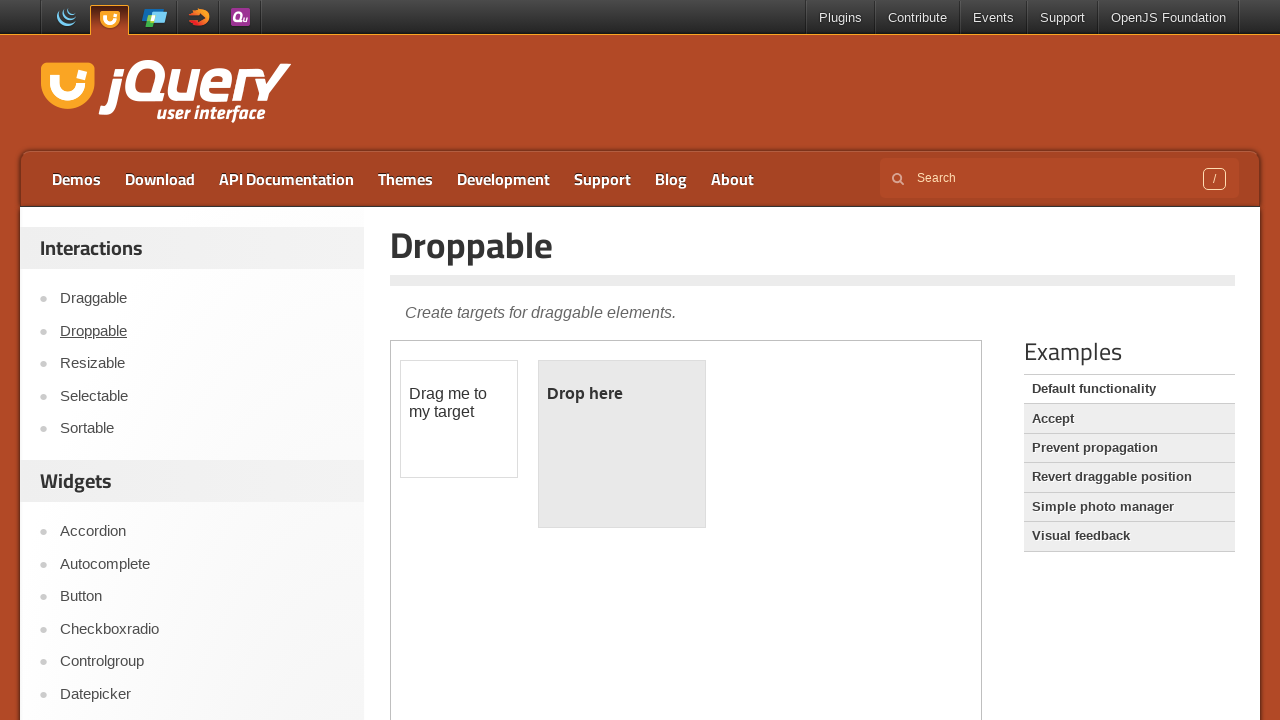

Located the draggable element
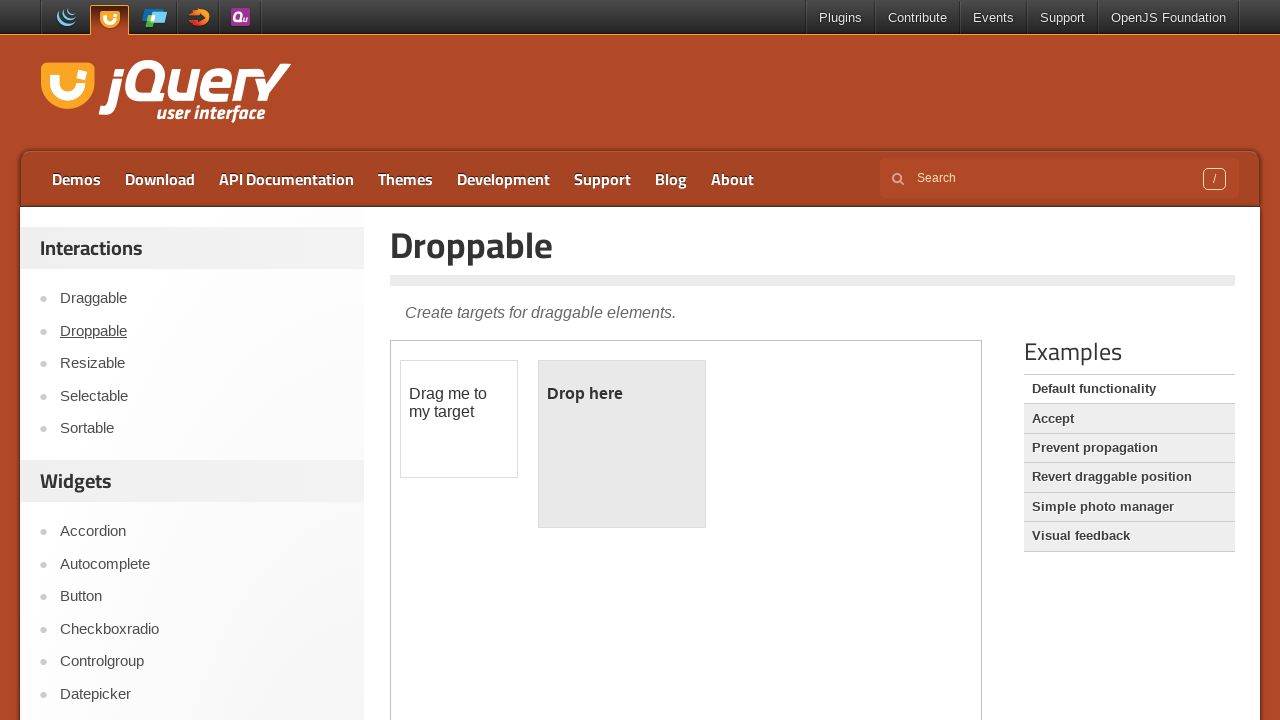

Located the droppable target element
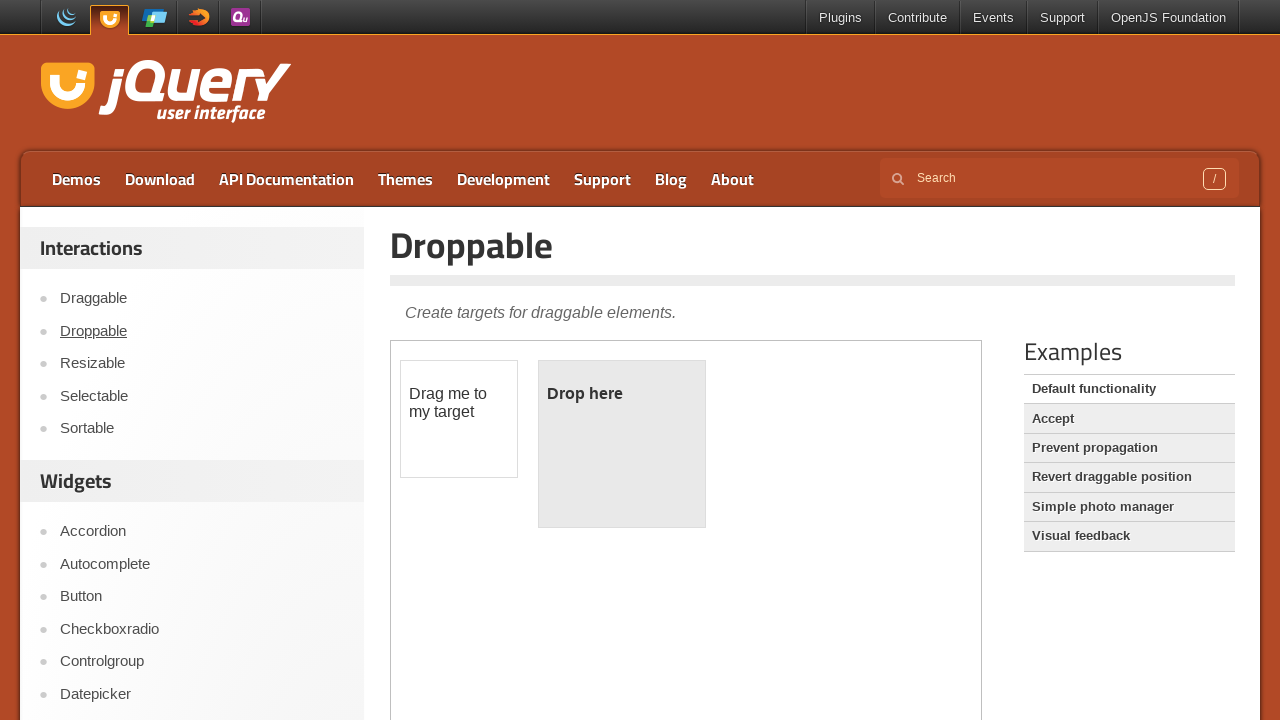

Dragged the element to the drop target at (622, 444)
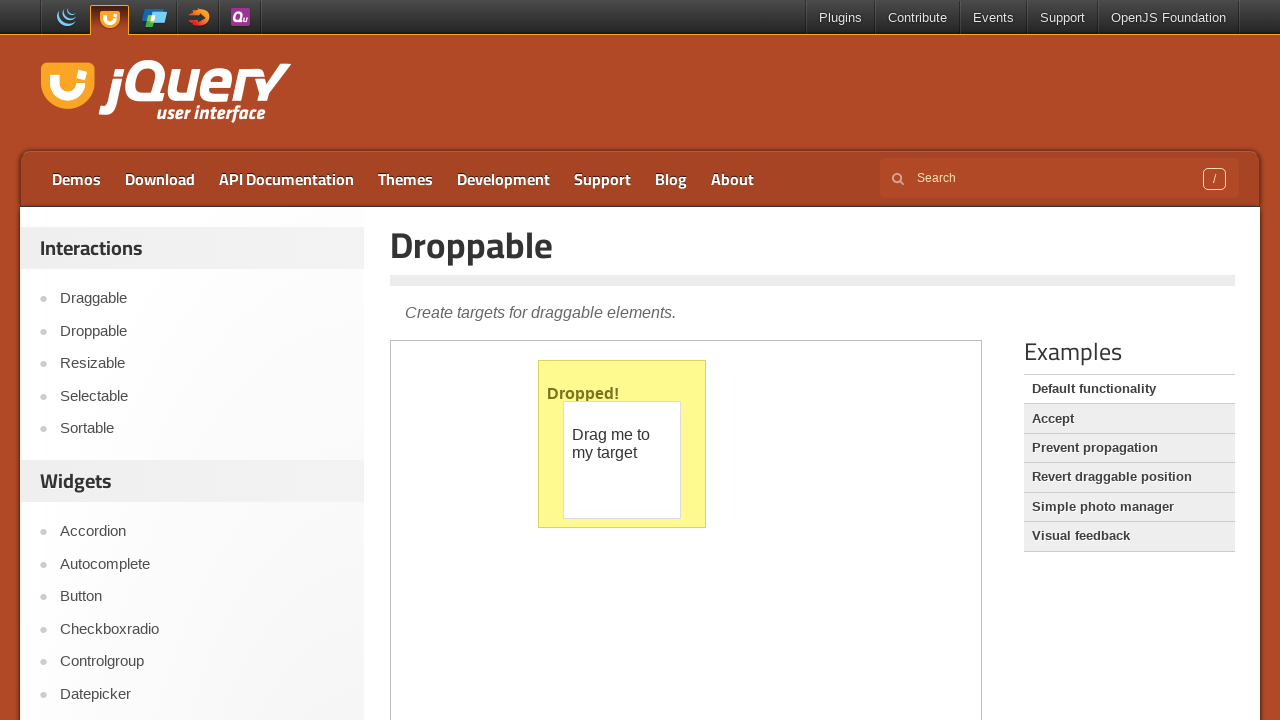

Clicked on the Resizable link at (202, 364) on text=Resizable
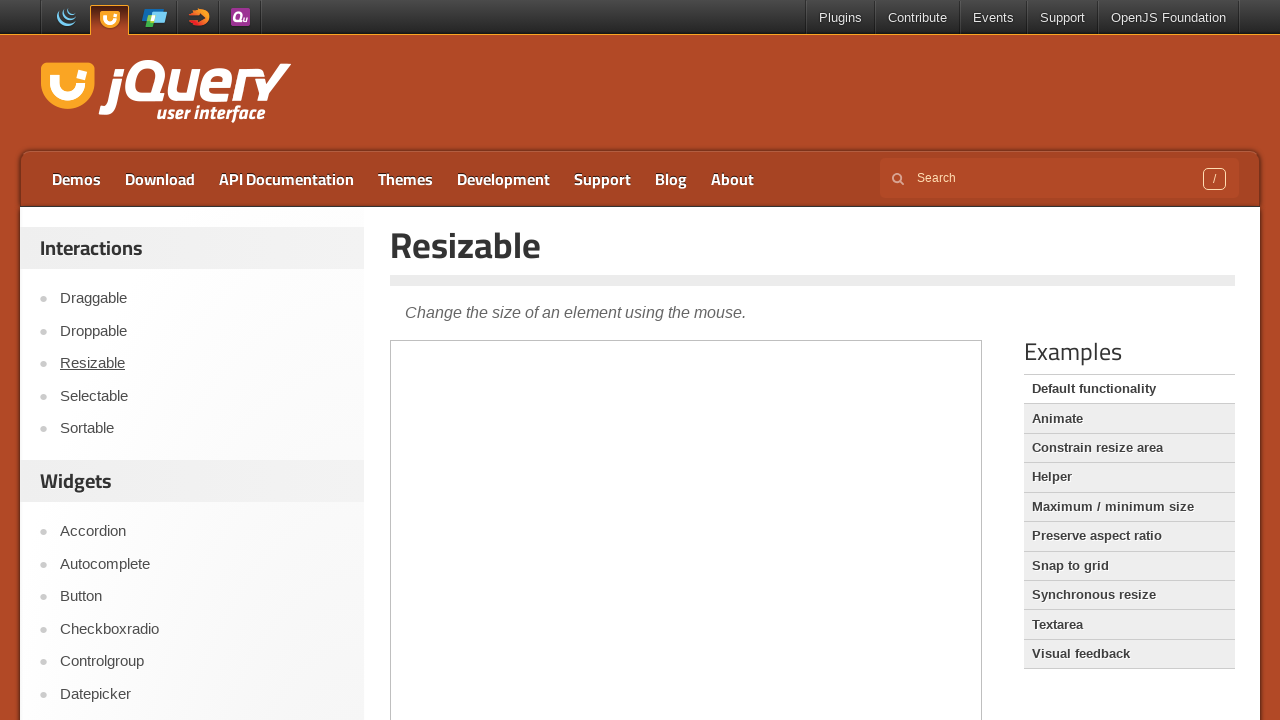

Located the iframe for resizable demo
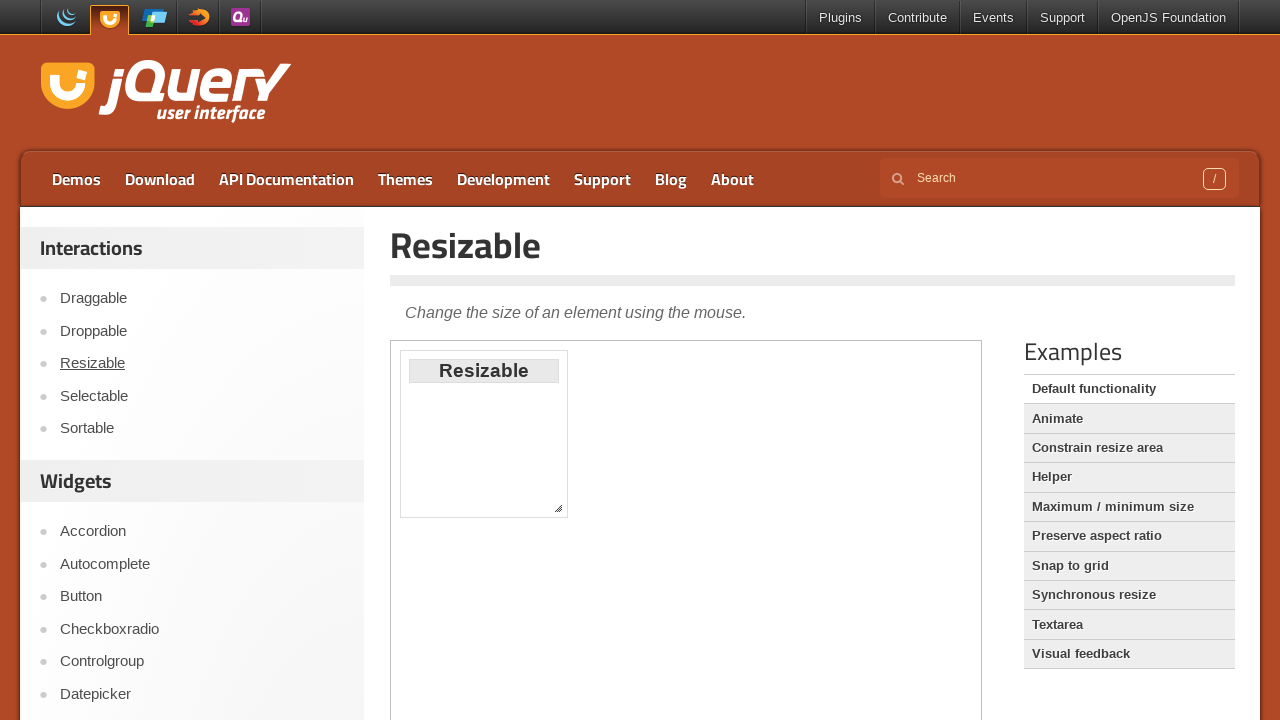

Located the resize handle element
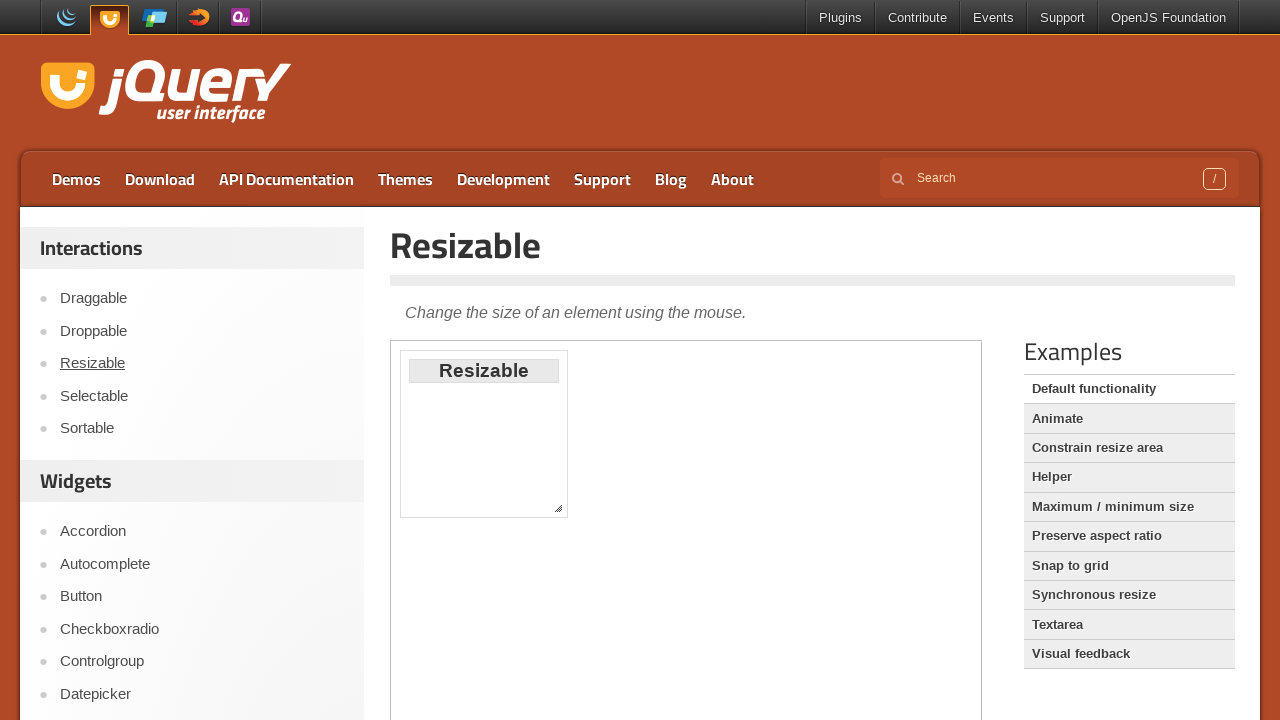

Hovered over the resize handle at (558, 508) on iframe >> nth=0 >> internal:control=enter-frame >> .ui-resizable-handle.ui-resiz
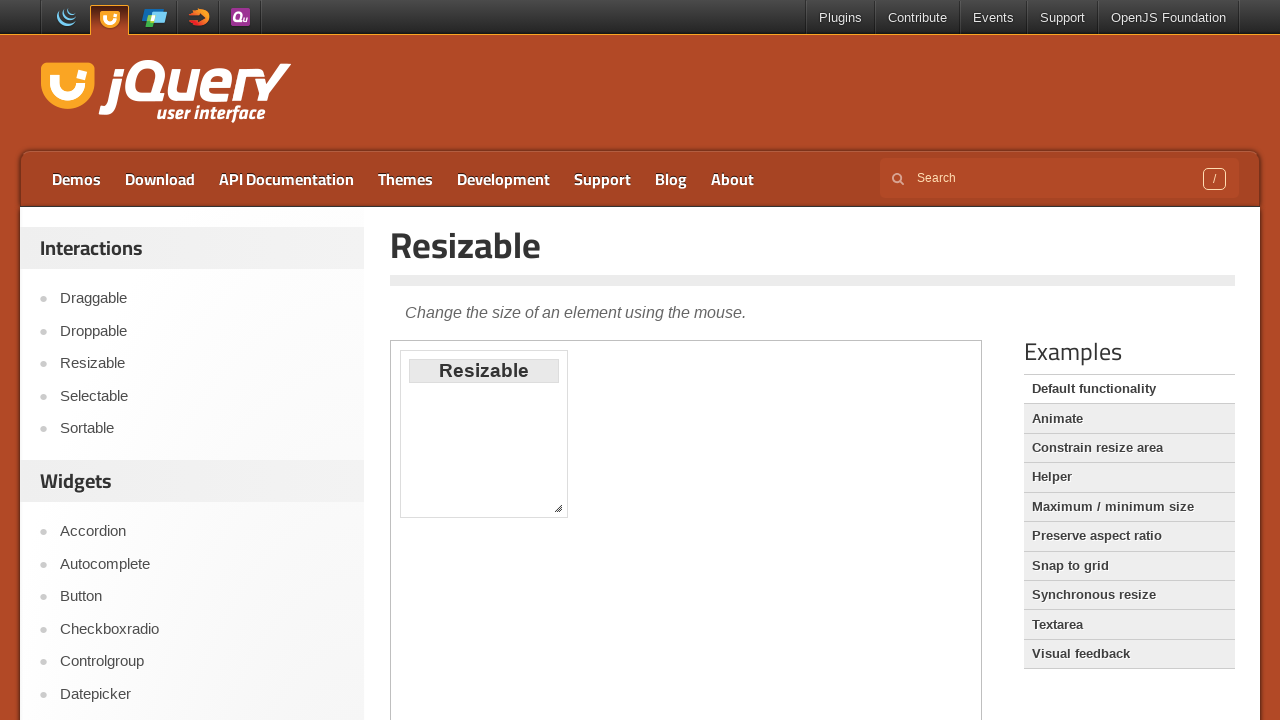

Pressed down mouse button on resize handle at (558, 508)
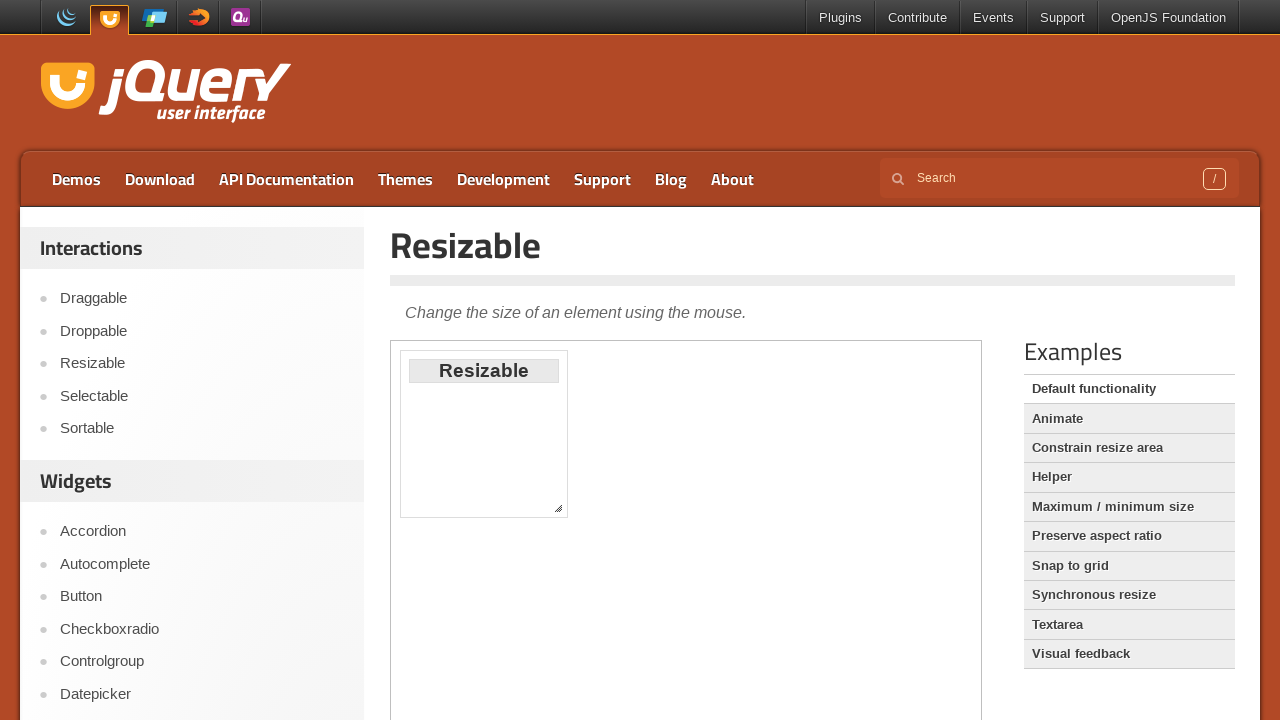

Dragged resize handle to new position at (-50, -55)
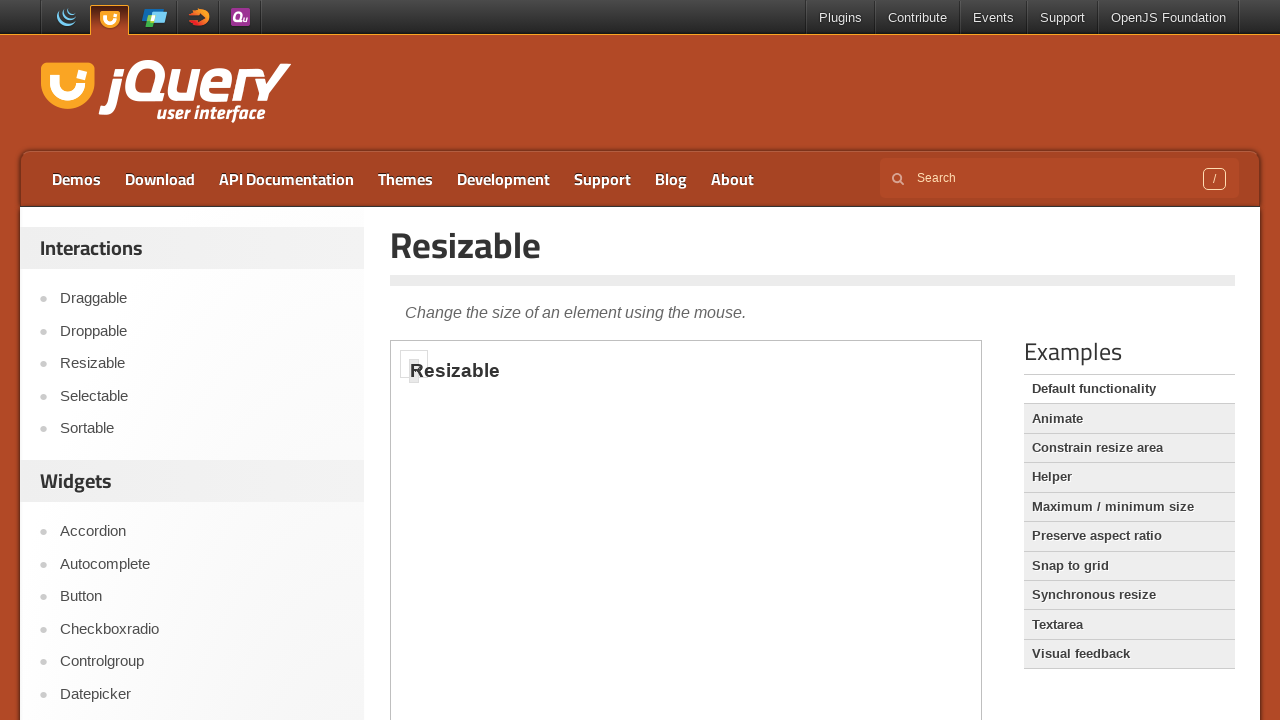

Released mouse button to complete resize at (-50, -55)
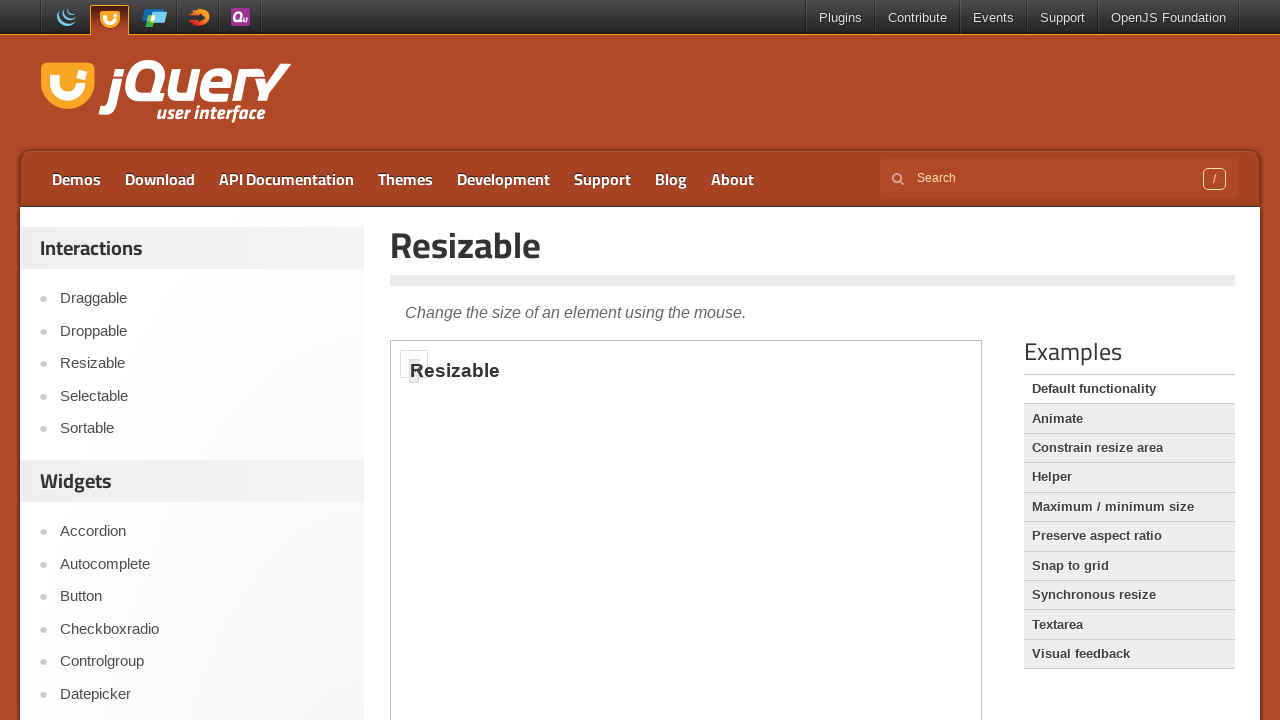

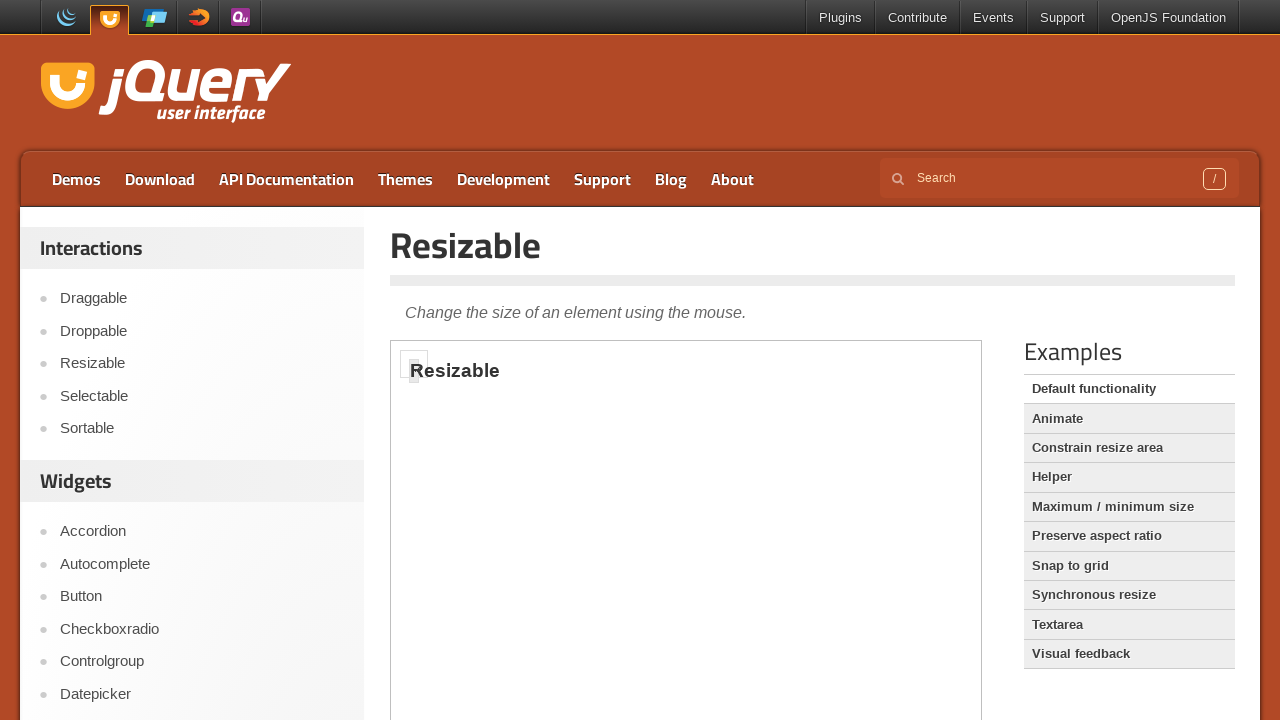